Tests JavaScript prompt dialog by entering text and accepting/dismissing the prompt popup.

Starting URL: http://www.w3schools.com/js/tryit.asp?filename=tryjs_prompt

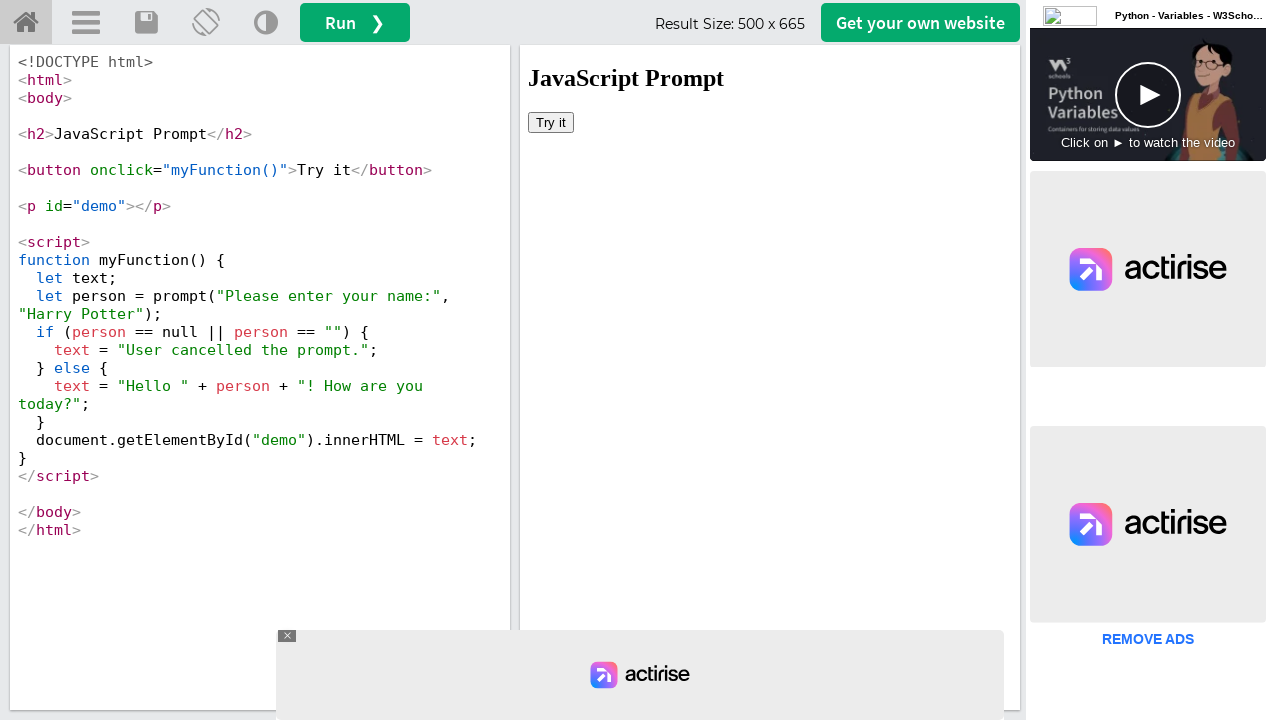

Located iframe with id 'iframeResult'
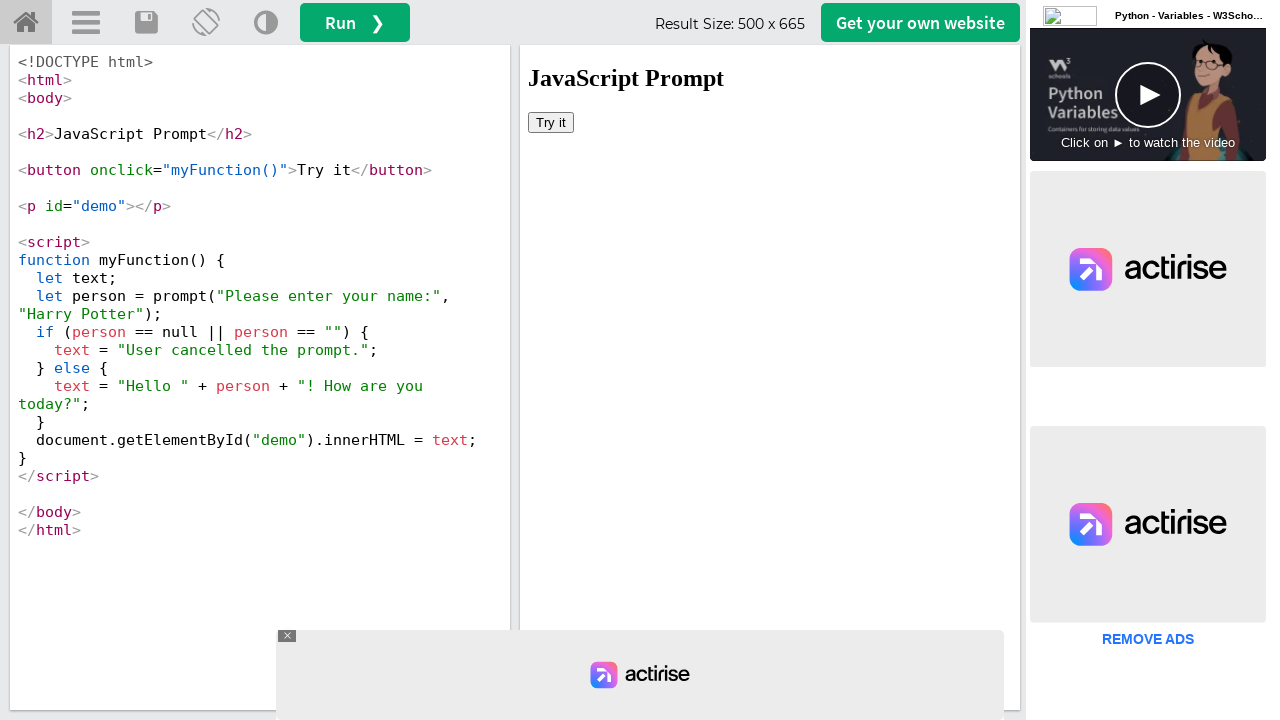

Set up dialog handler to accept prompt with text 'automation'
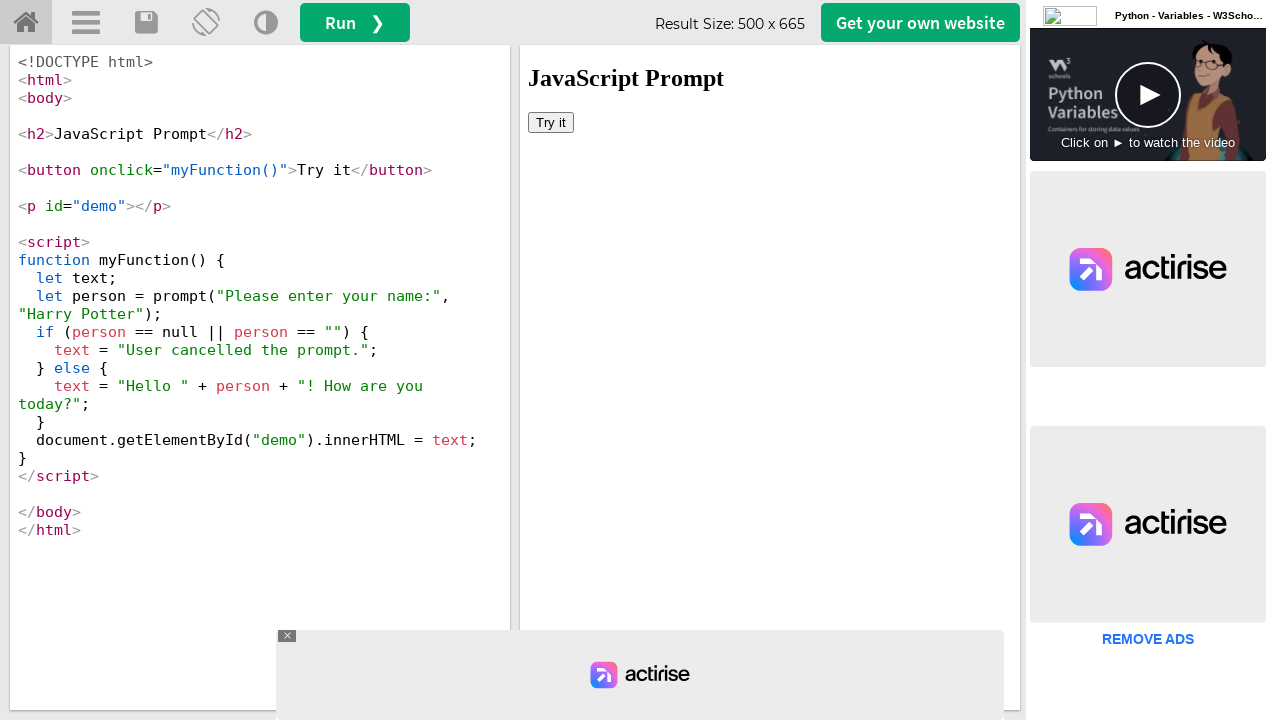

Clicked button to trigger first prompt dialog at (551, 122) on #iframeResult >> internal:control=enter-frame >> button[onclick='myFunction()']
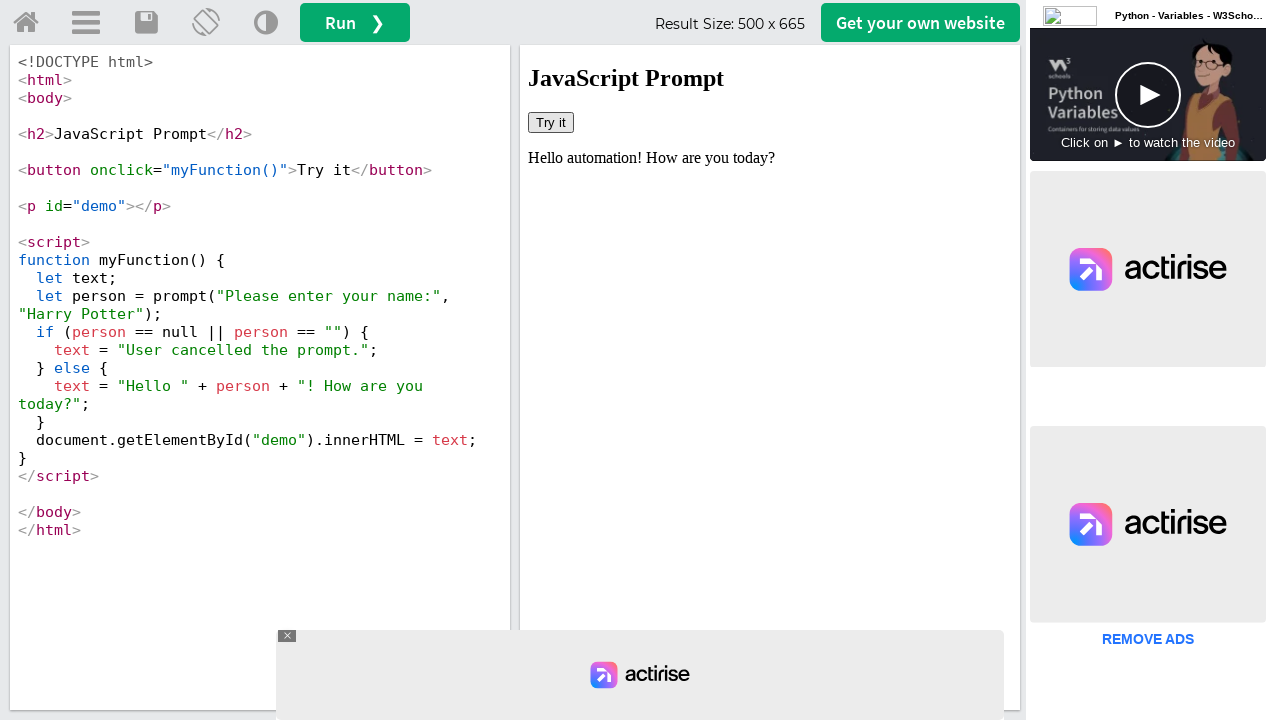

Waited 500ms for first prompt dialog to be handled
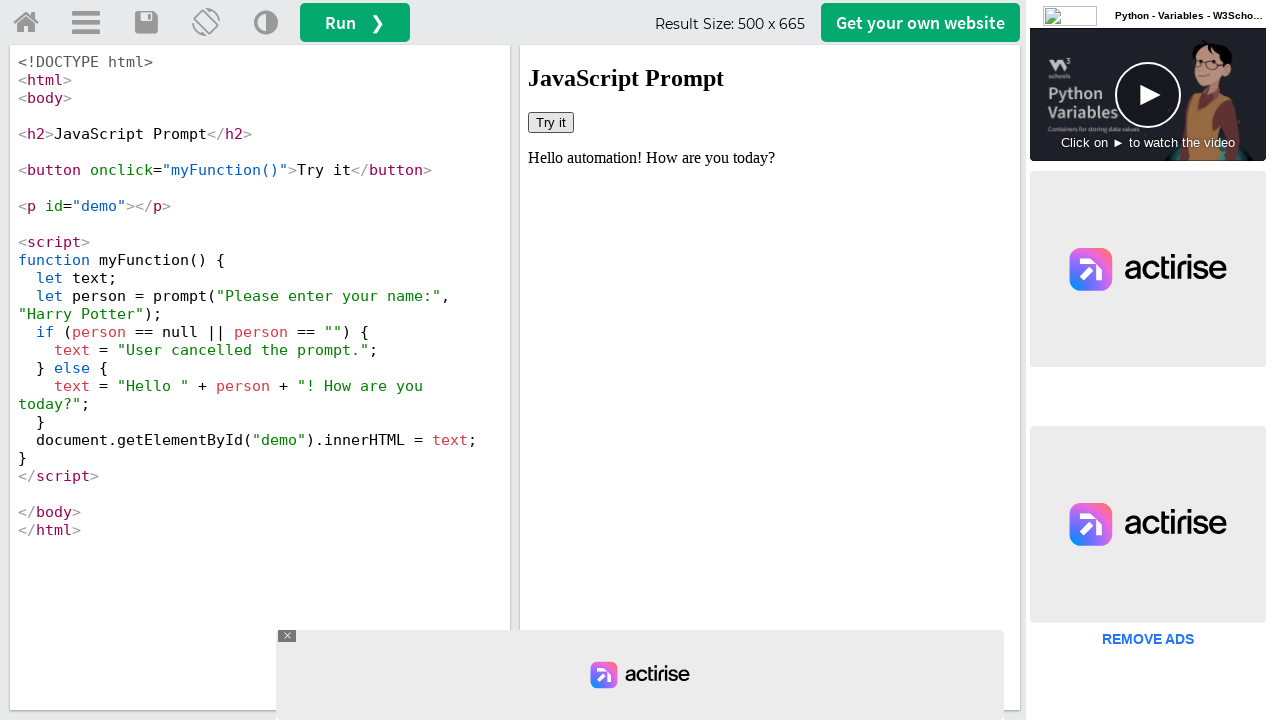

Set up dialog handler to dismiss second prompt
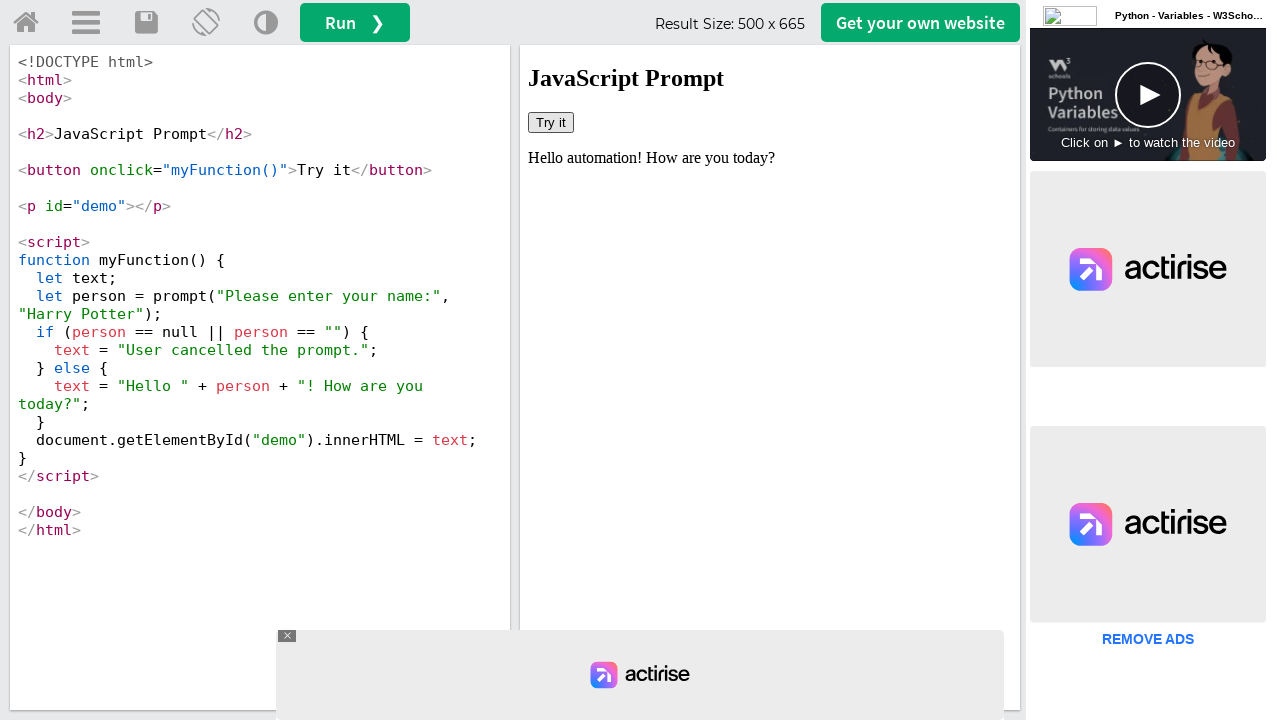

Clicked button to trigger second prompt dialog at (551, 122) on #iframeResult >> internal:control=enter-frame >> button[onclick='myFunction()']
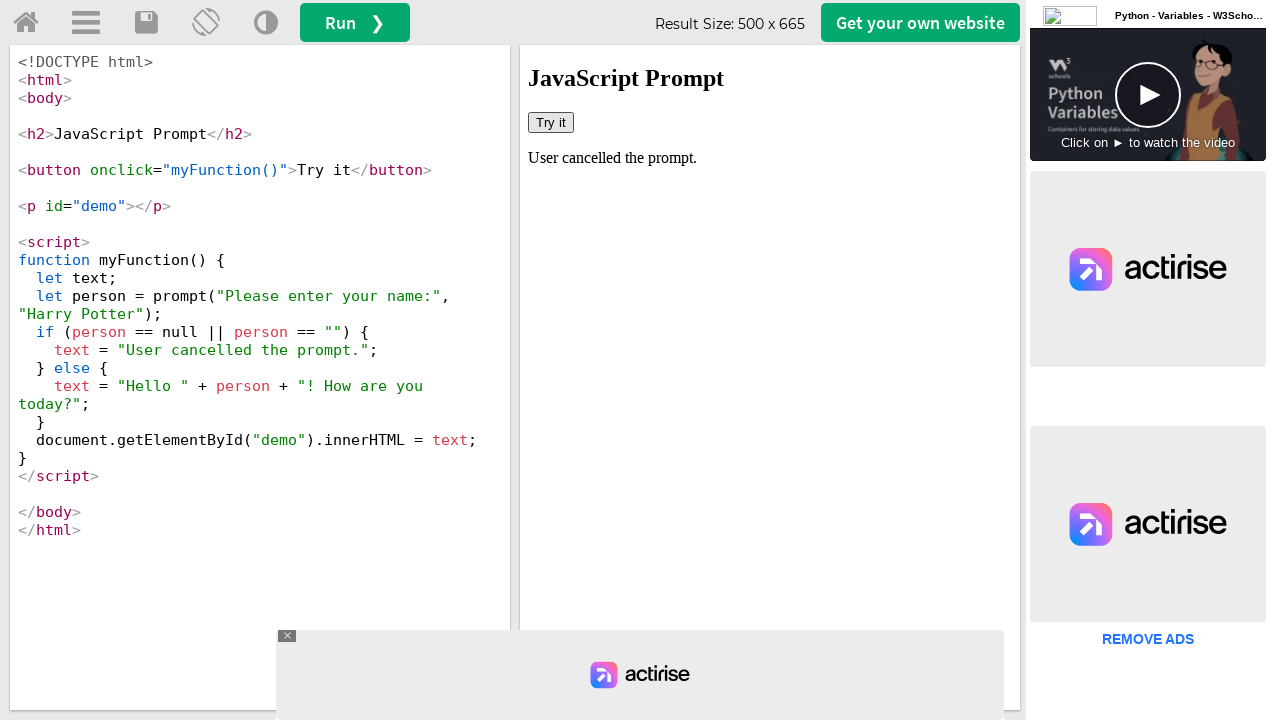

Waited 500ms for second prompt dialog to be handled
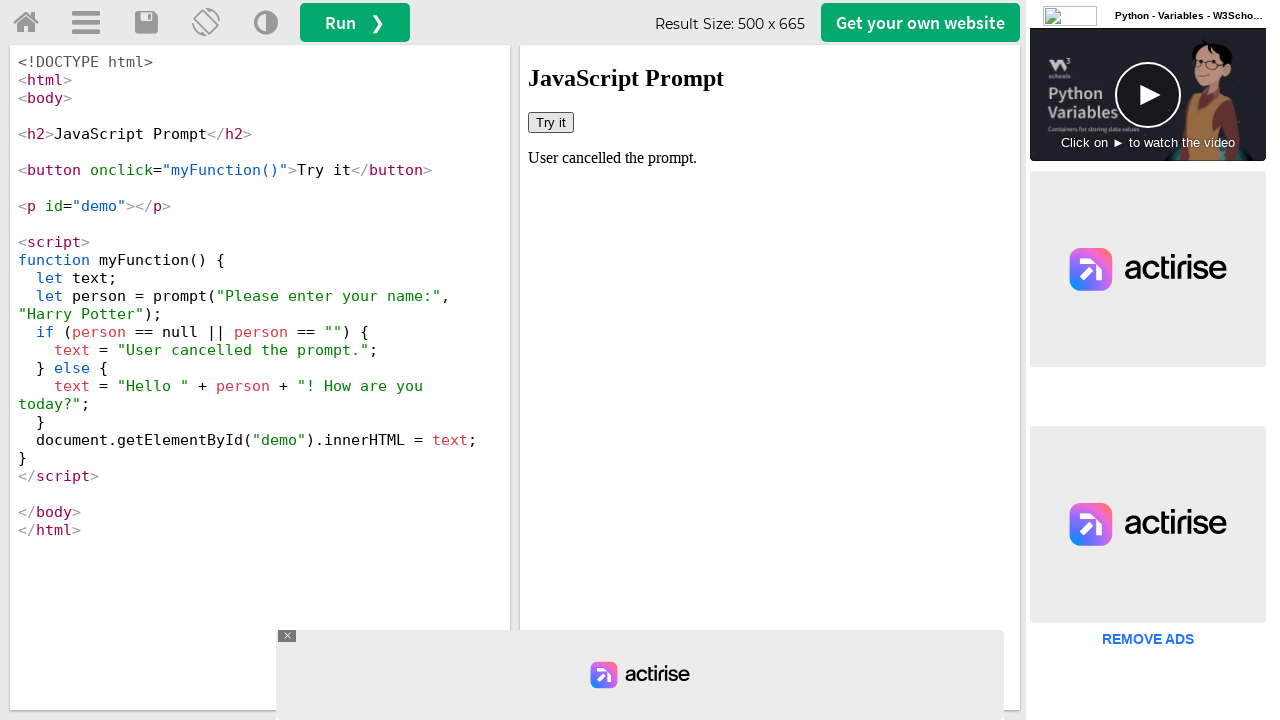

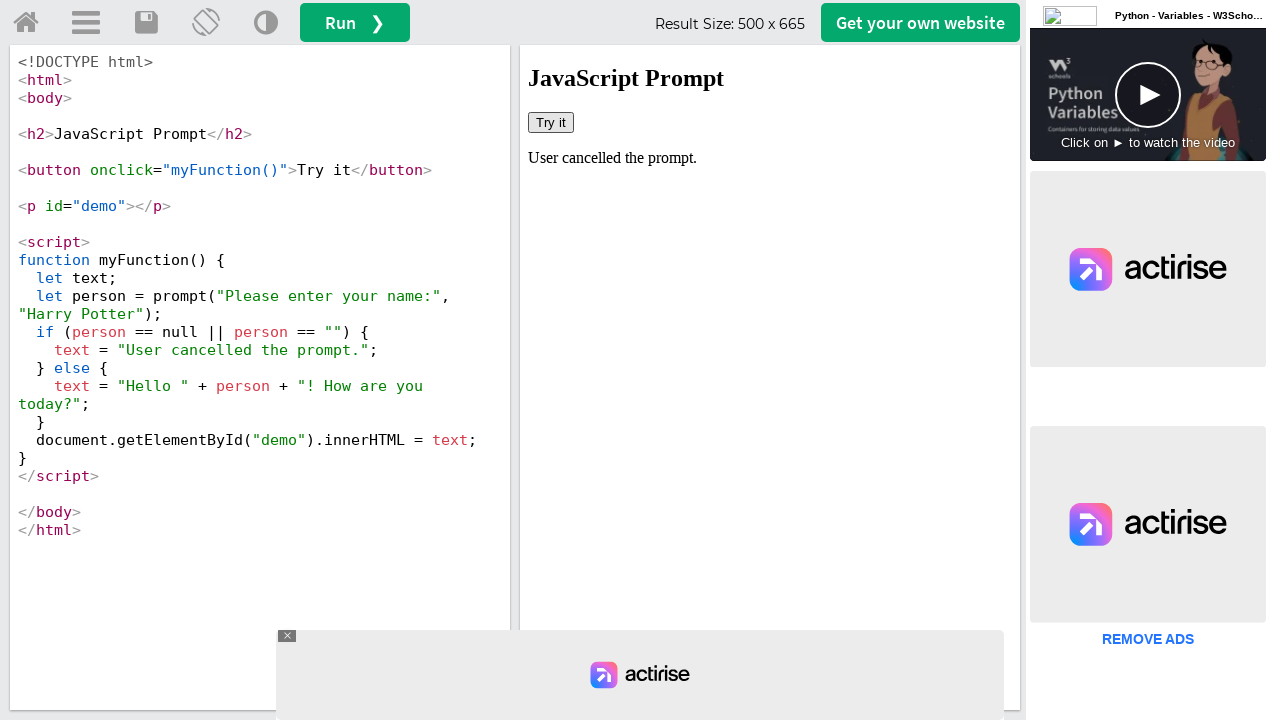